Tests modal popup handling by clicking a launcher button, filling form fields in the modal (username and password), and submitting the form to verify successful submission.

Starting URL: https://training-support.net/webelements/popups

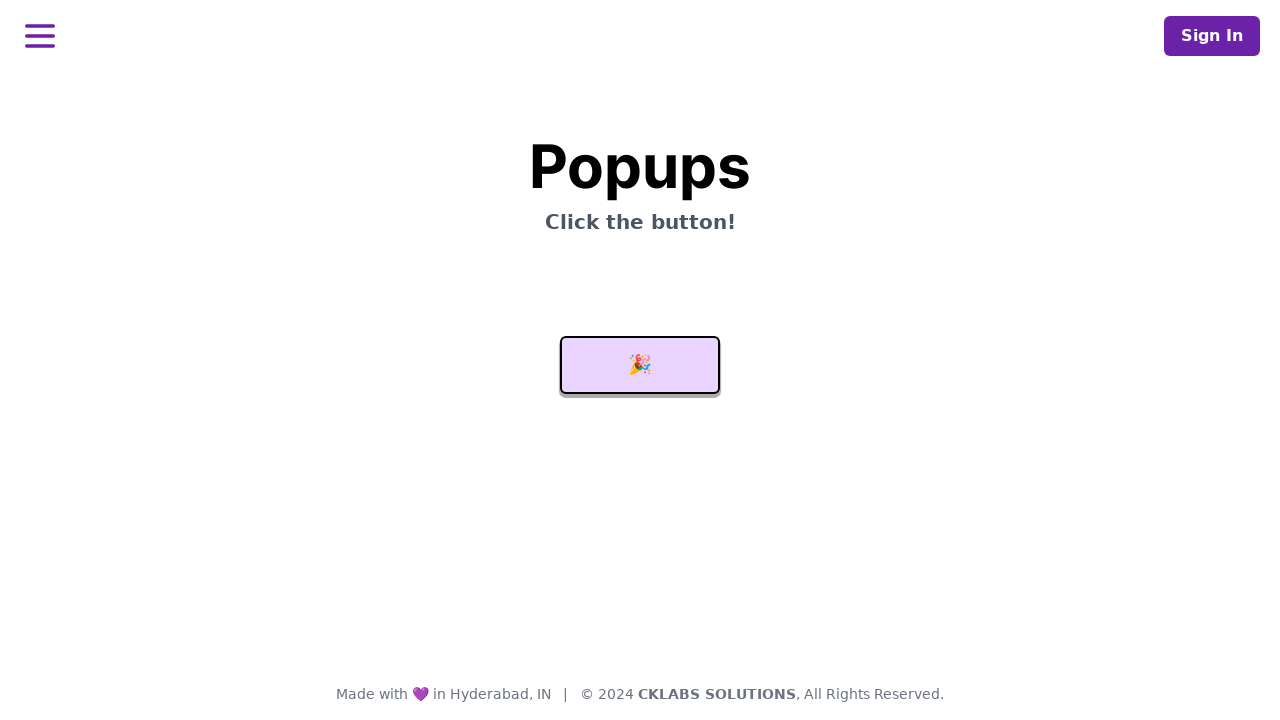

Clicked launcher button to open modal popup at (640, 365) on #launcher
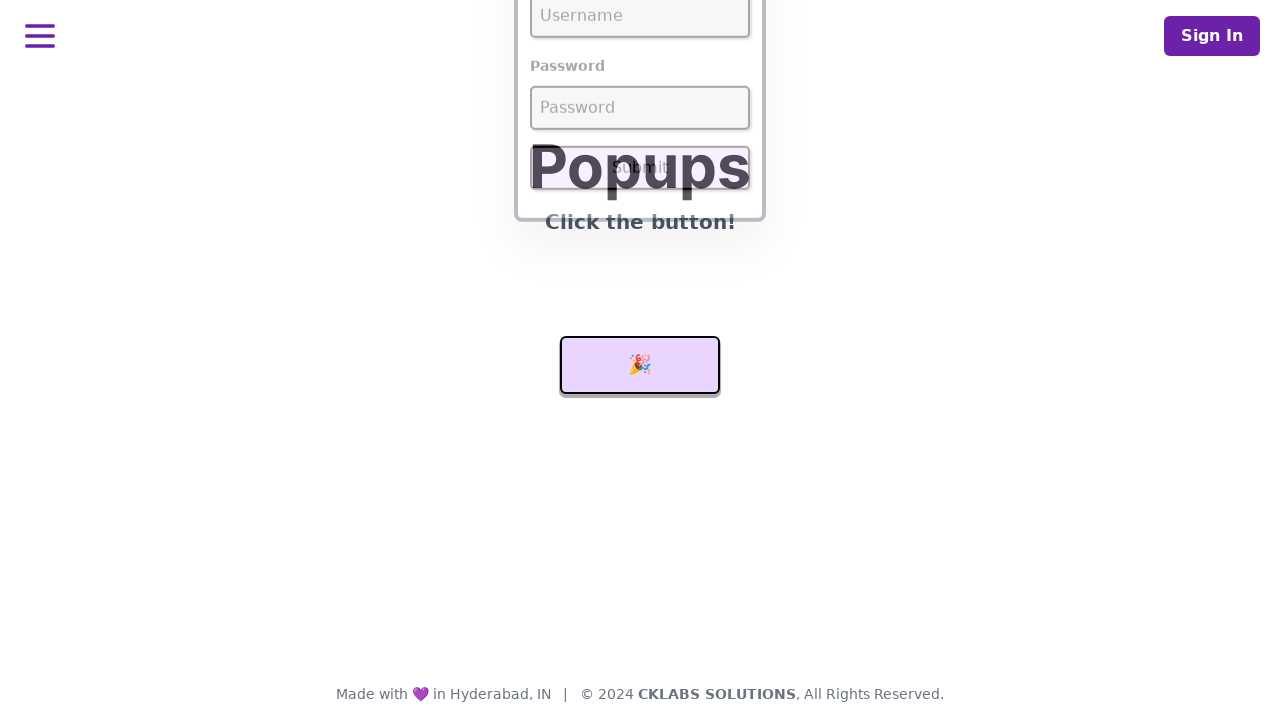

Modal popup appeared with username field visible
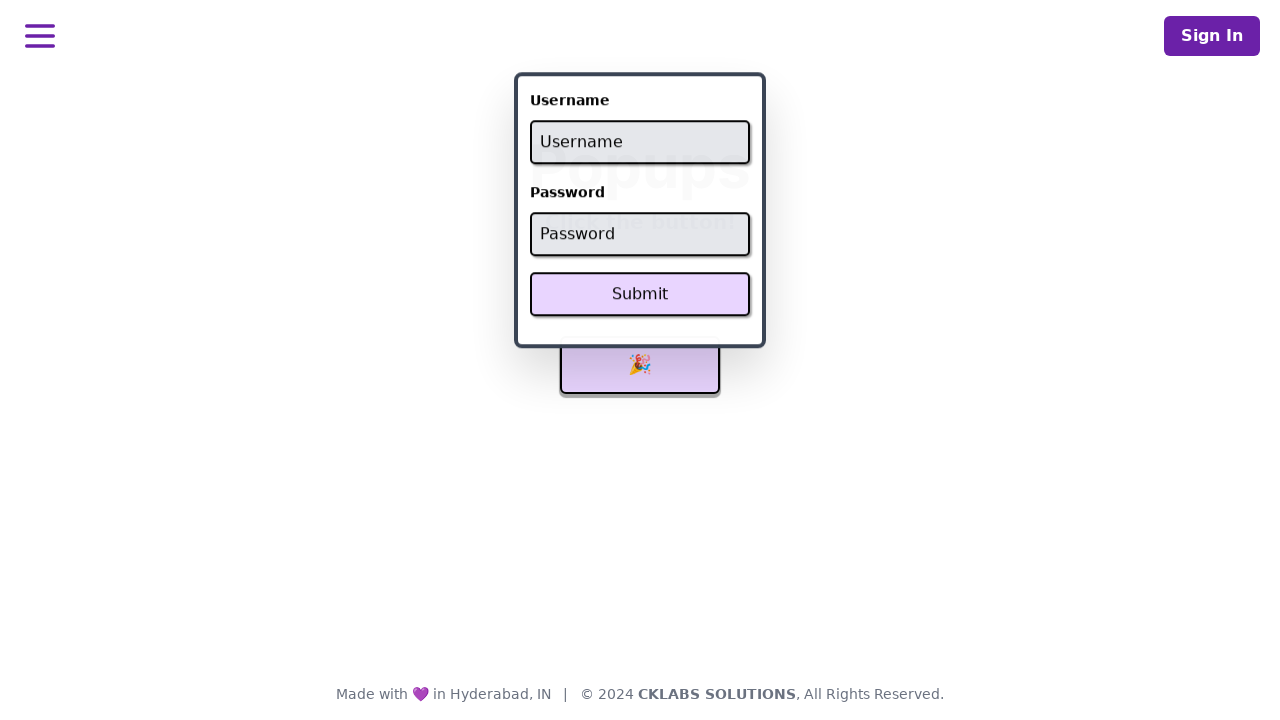

Filled username field with 'admin' on #username
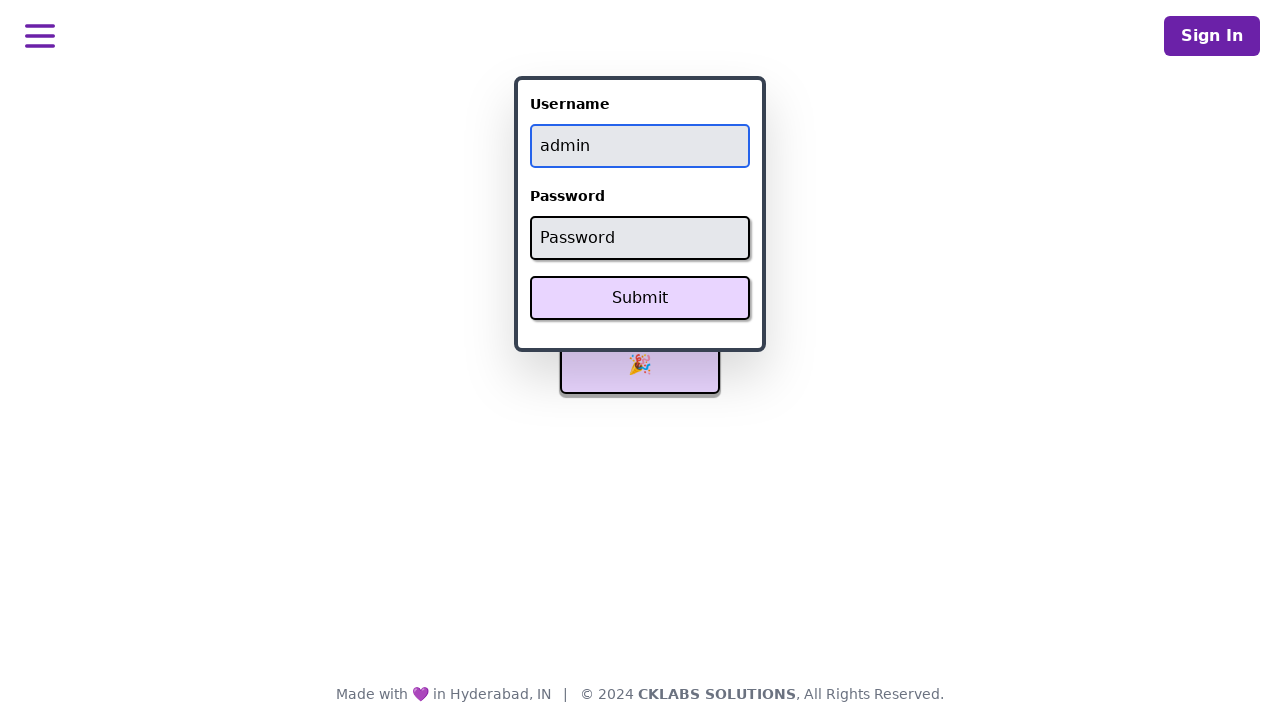

Filled password field with 'password' on #password
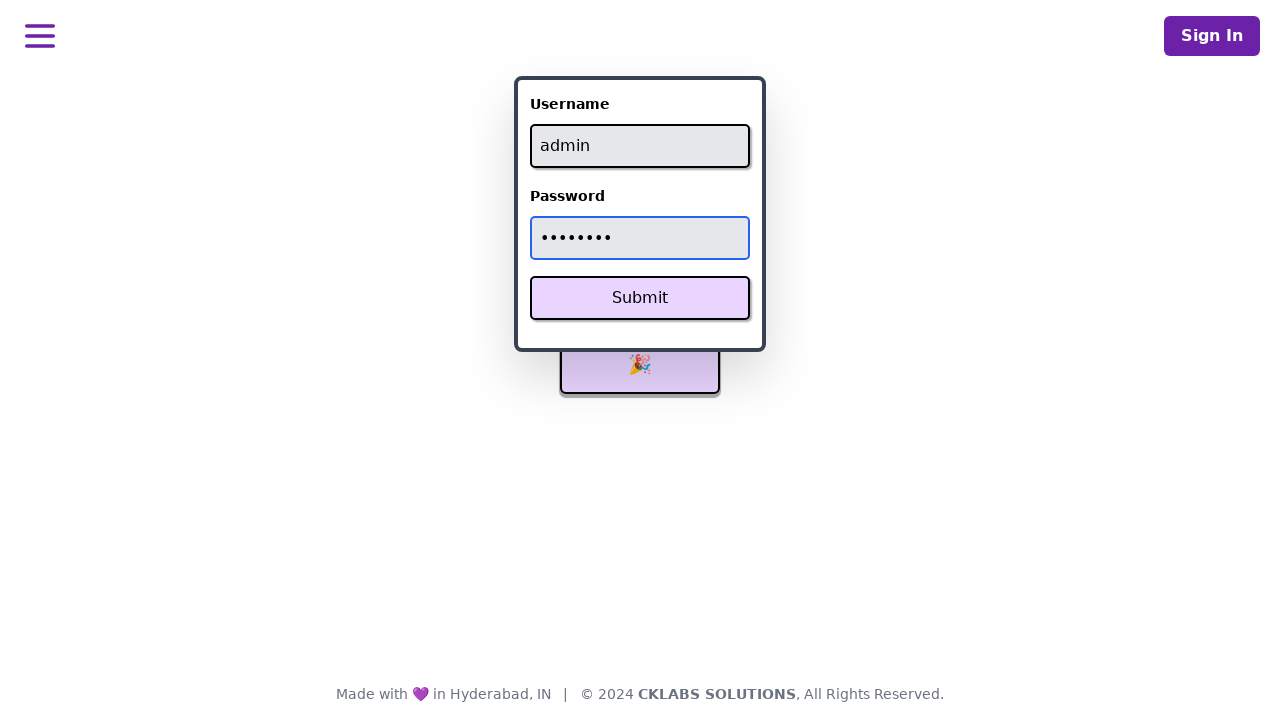

Clicked Submit button to submit form at (640, 298) on xpath=//button[text()='Submit']
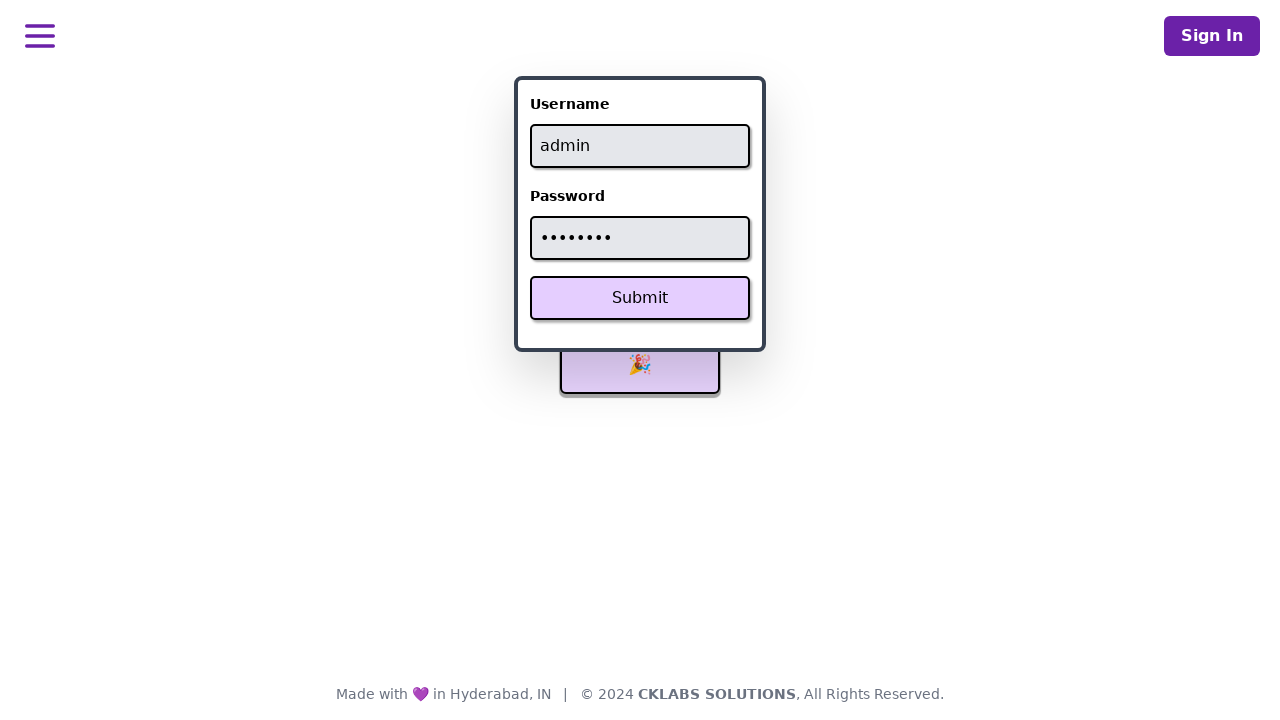

Success message appeared verifying form submission
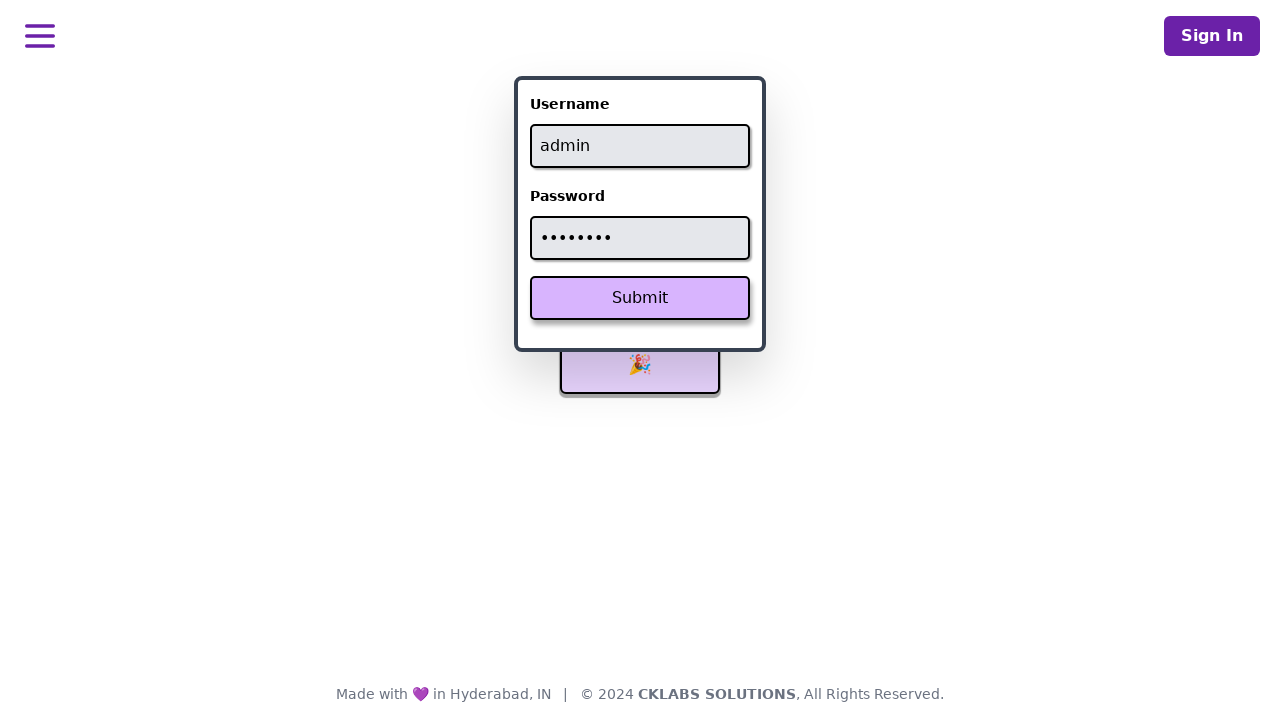

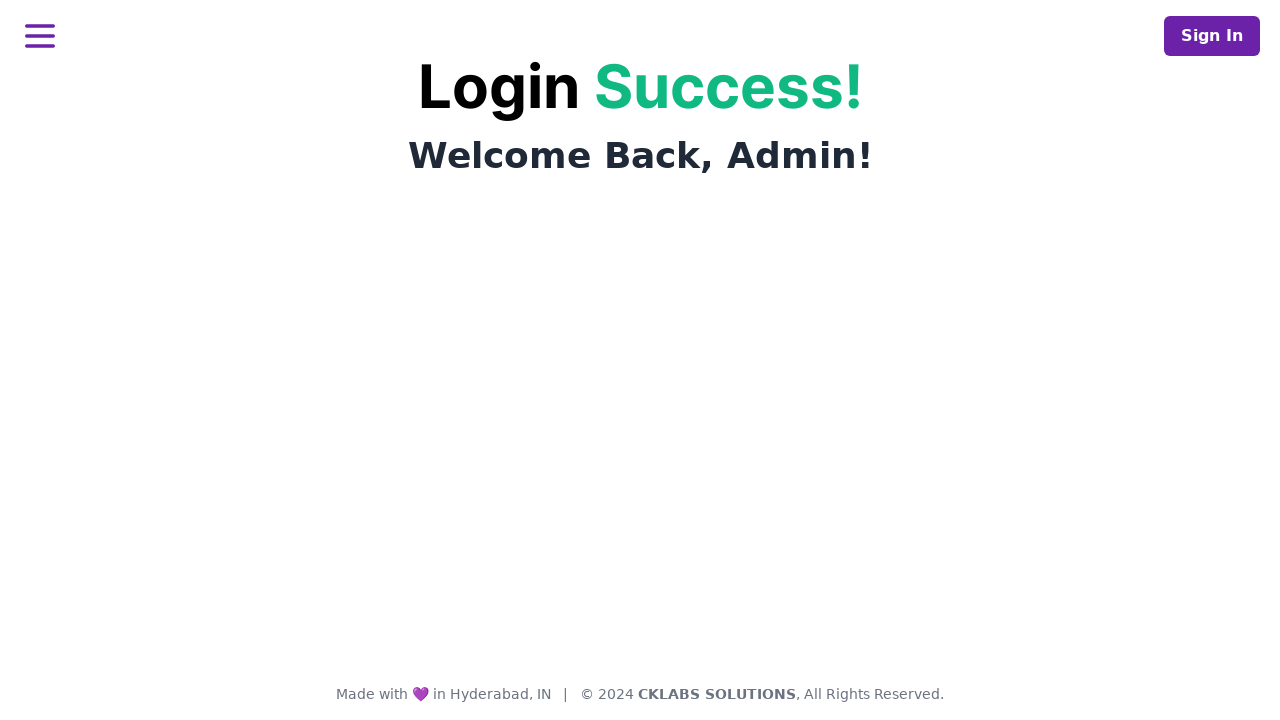